Tests filtering to display all items after viewing filtered lists

Starting URL: https://demo.playwright.dev/todomvc

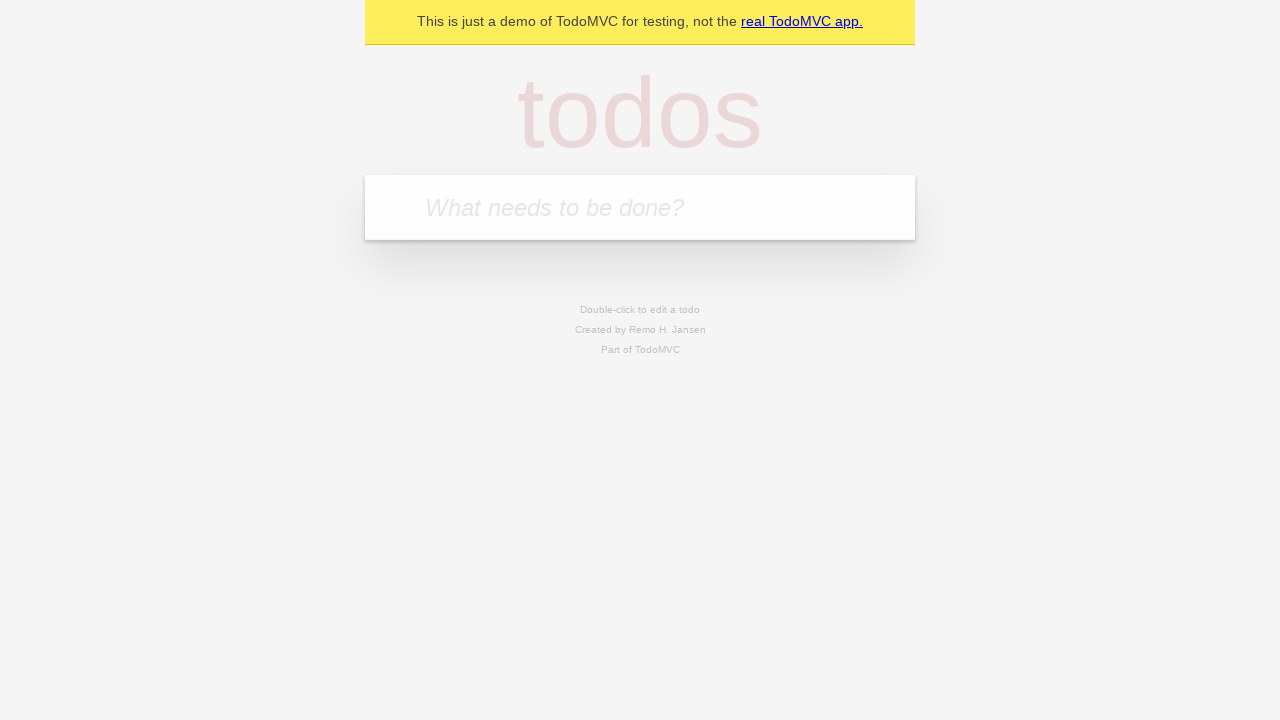

Filled todo input with 'buy some cheese' on internal:attr=[placeholder="What needs to be done?"i]
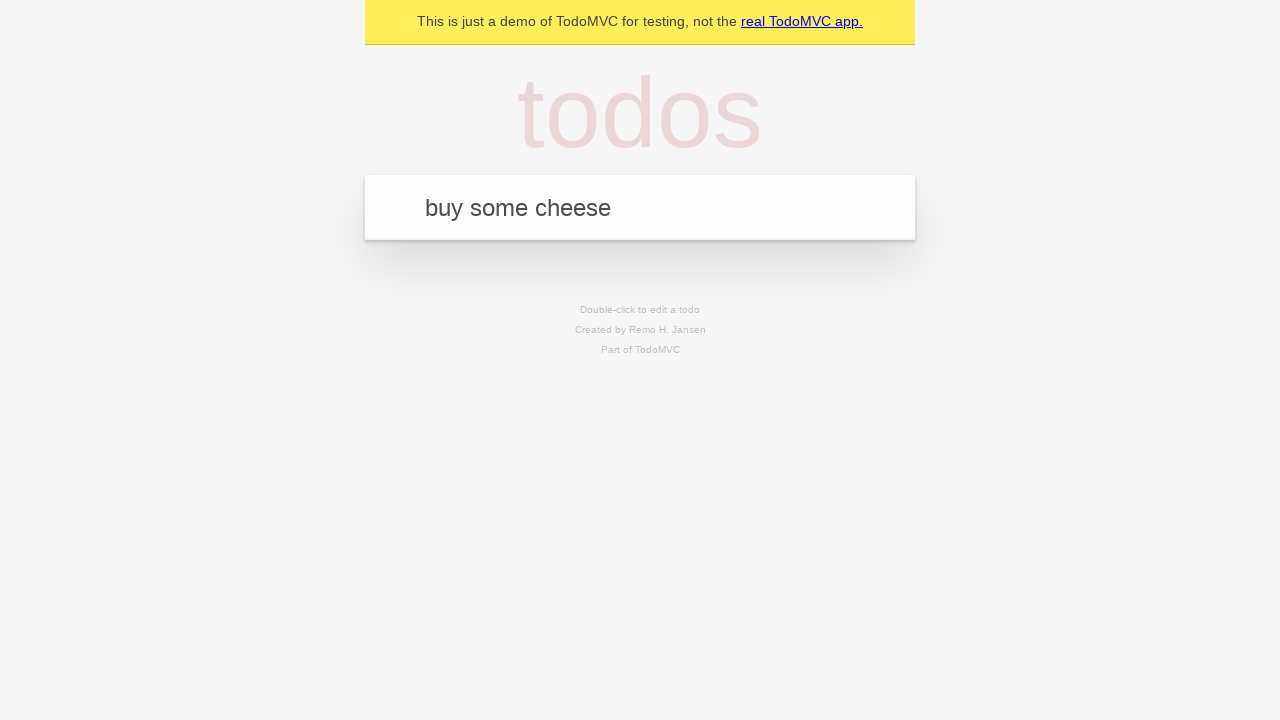

Pressed Enter to create todo 'buy some cheese' on internal:attr=[placeholder="What needs to be done?"i]
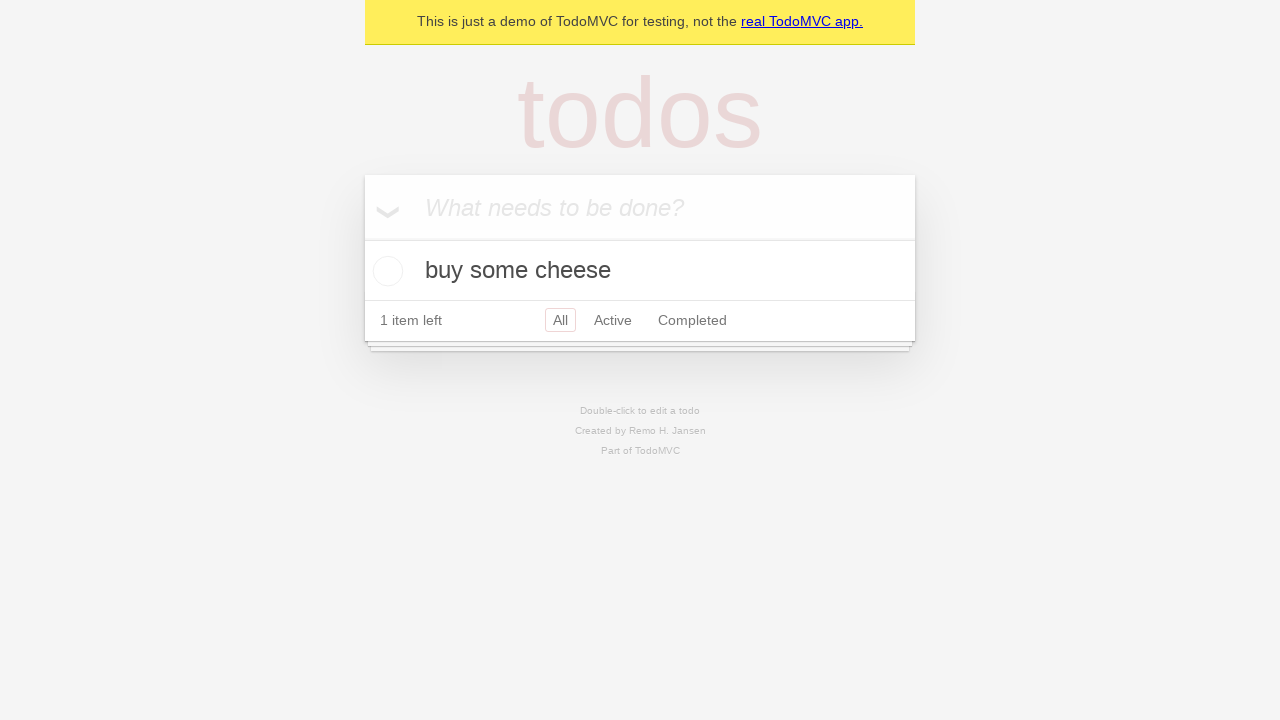

Filled todo input with 'feed the cat' on internal:attr=[placeholder="What needs to be done?"i]
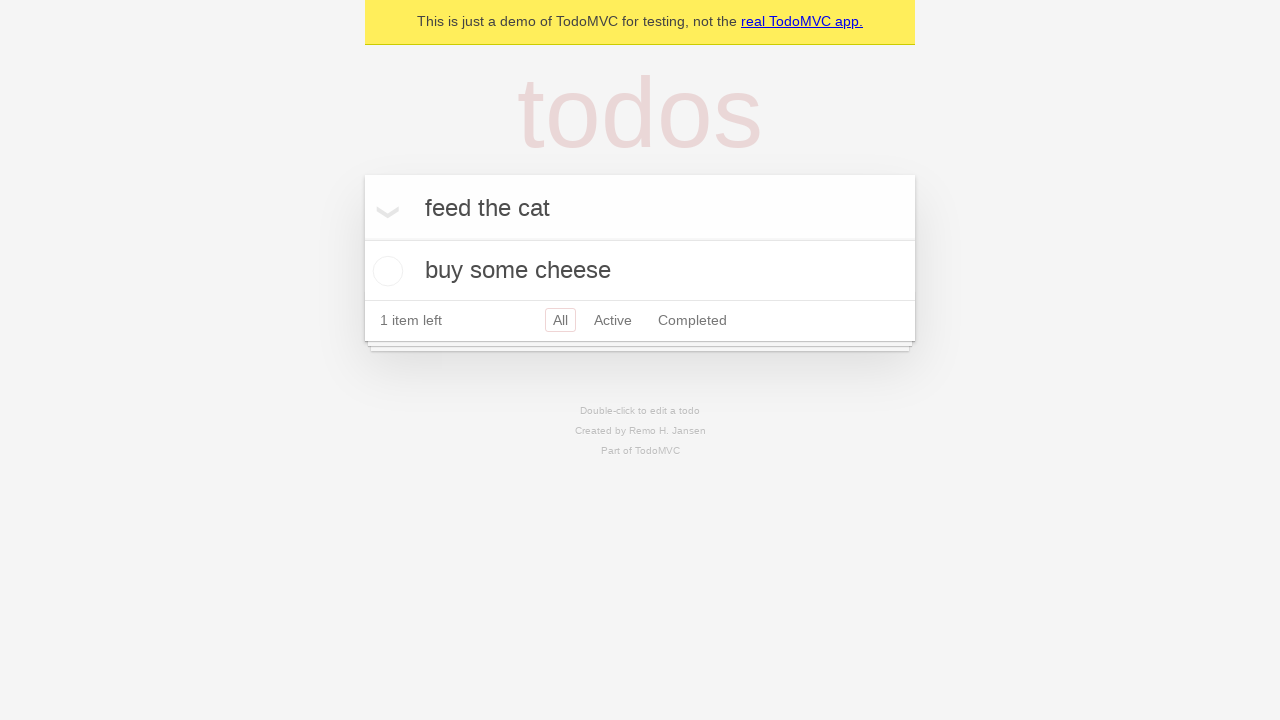

Pressed Enter to create todo 'feed the cat' on internal:attr=[placeholder="What needs to be done?"i]
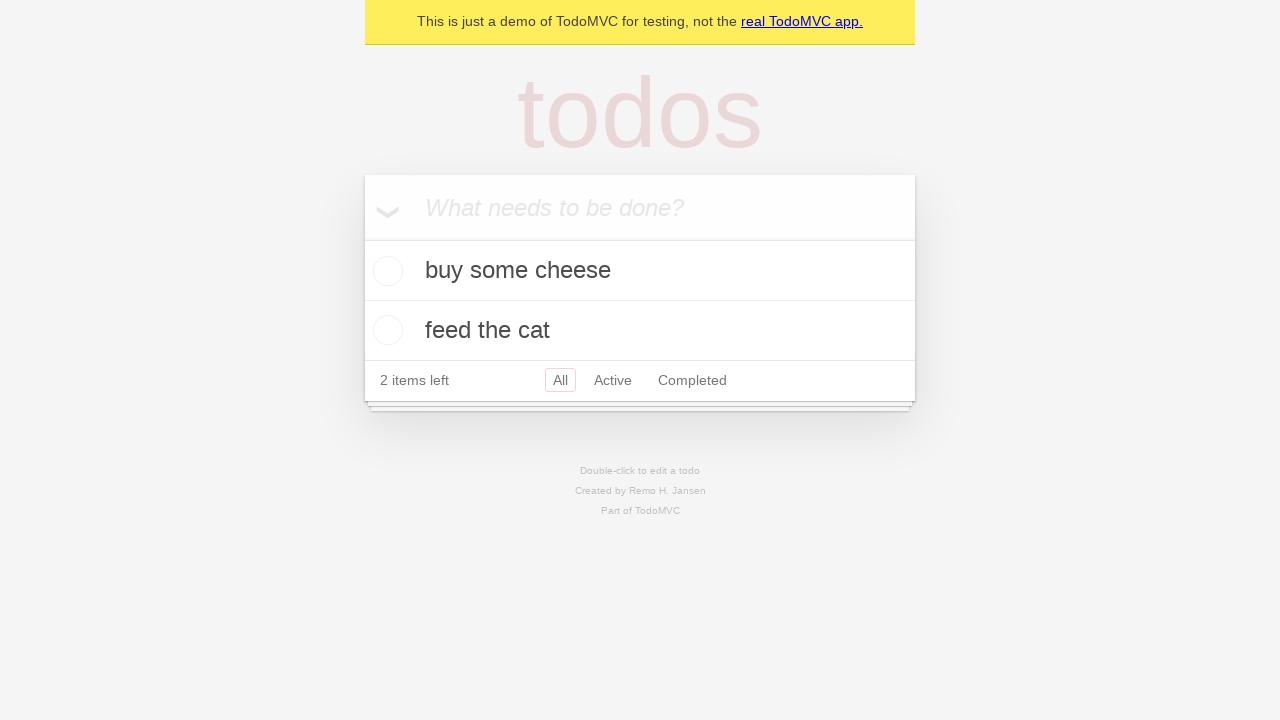

Filled todo input with 'book a doctors appointment' on internal:attr=[placeholder="What needs to be done?"i]
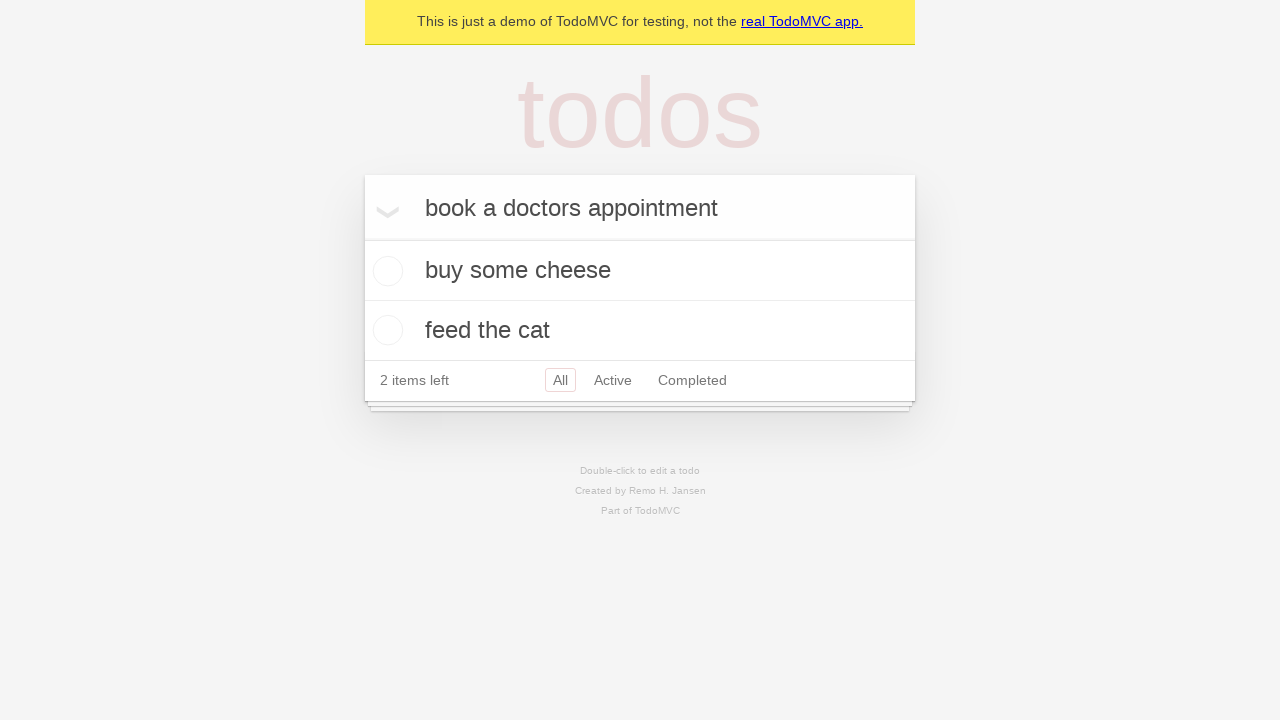

Pressed Enter to create todo 'book a doctors appointment' on internal:attr=[placeholder="What needs to be done?"i]
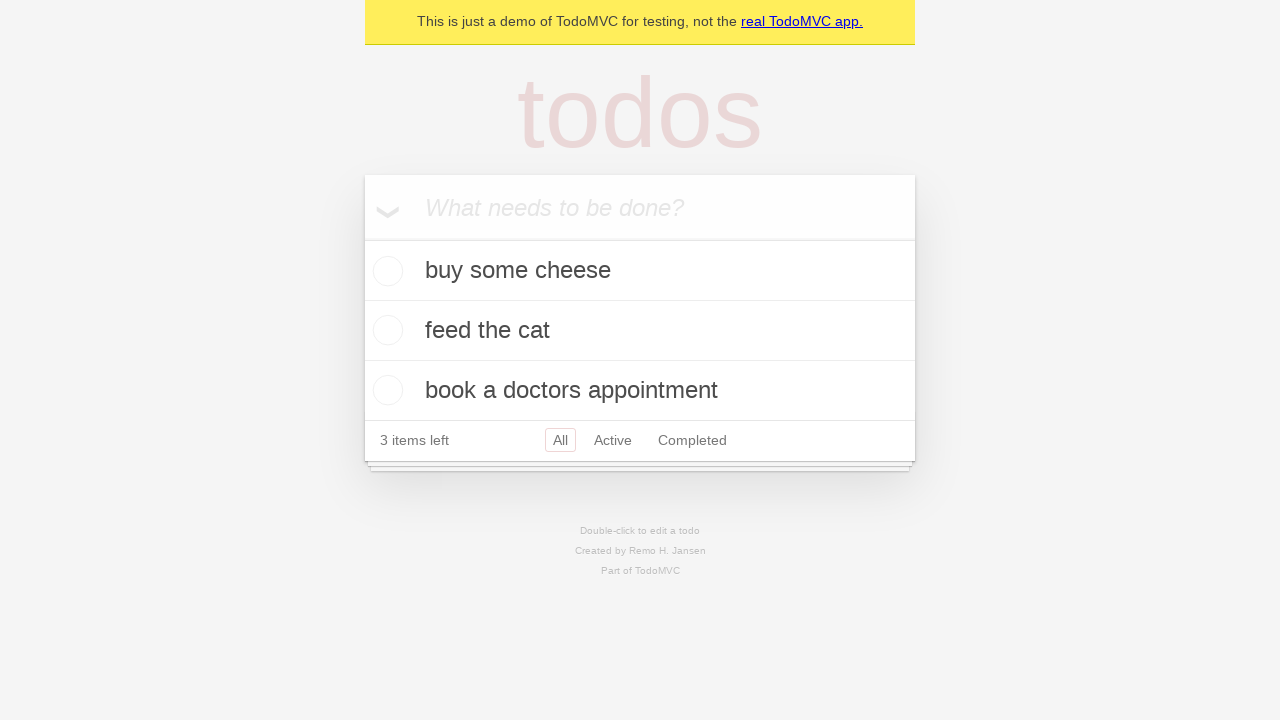

Waited for all 3 todo items to be created
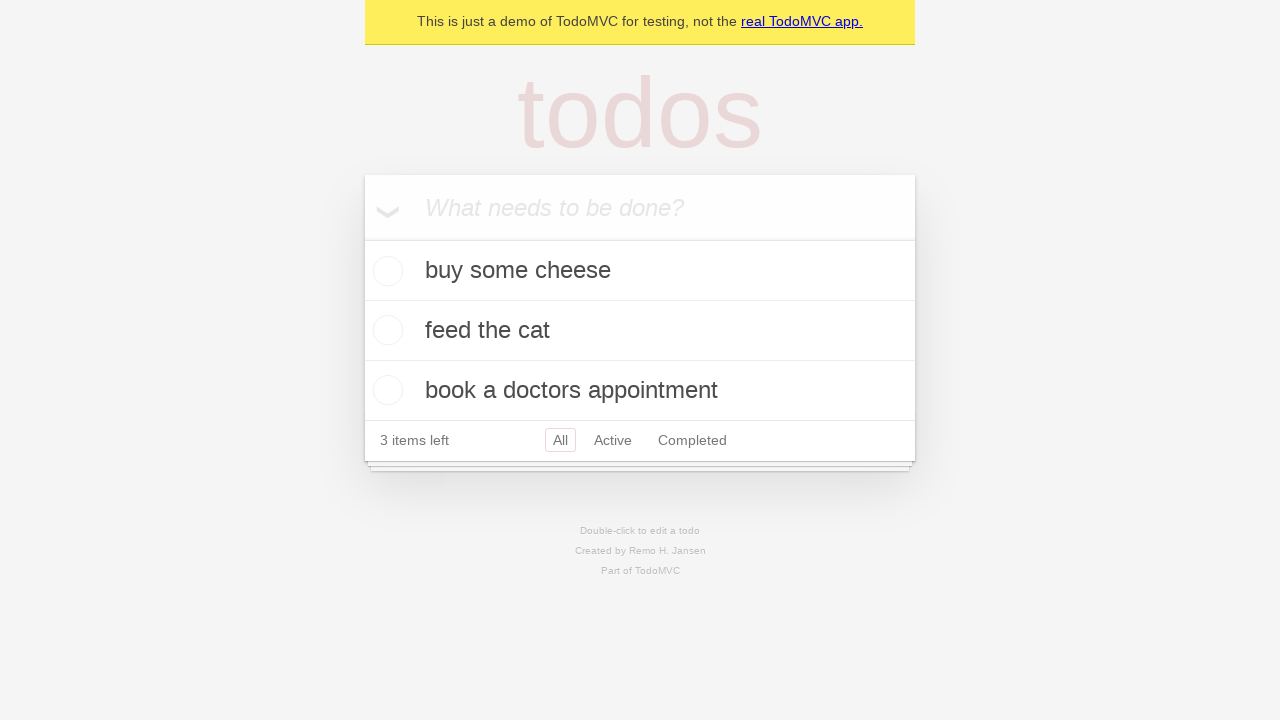

Checked the second todo item as completed at (385, 330) on internal:testid=[data-testid="todo-item"s] >> nth=1 >> internal:role=checkbox
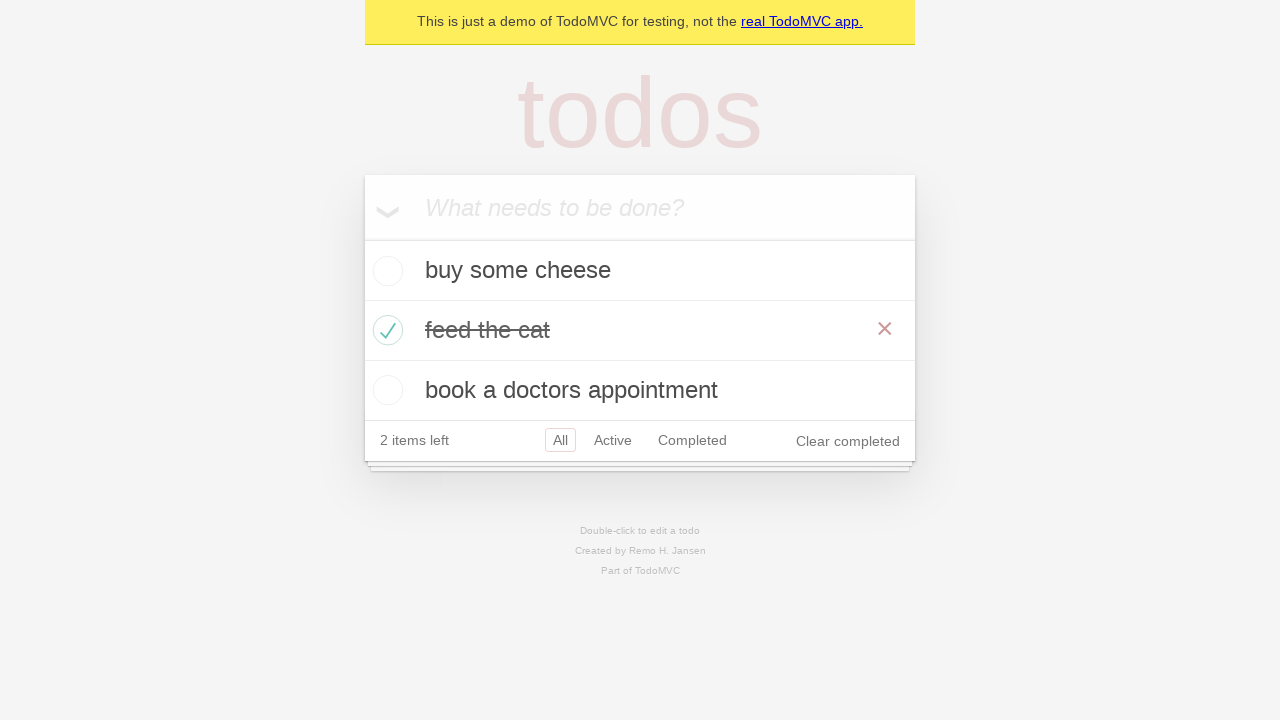

Clicked 'Active' filter to display only active items at (613, 440) on internal:role=link[name="Active"i]
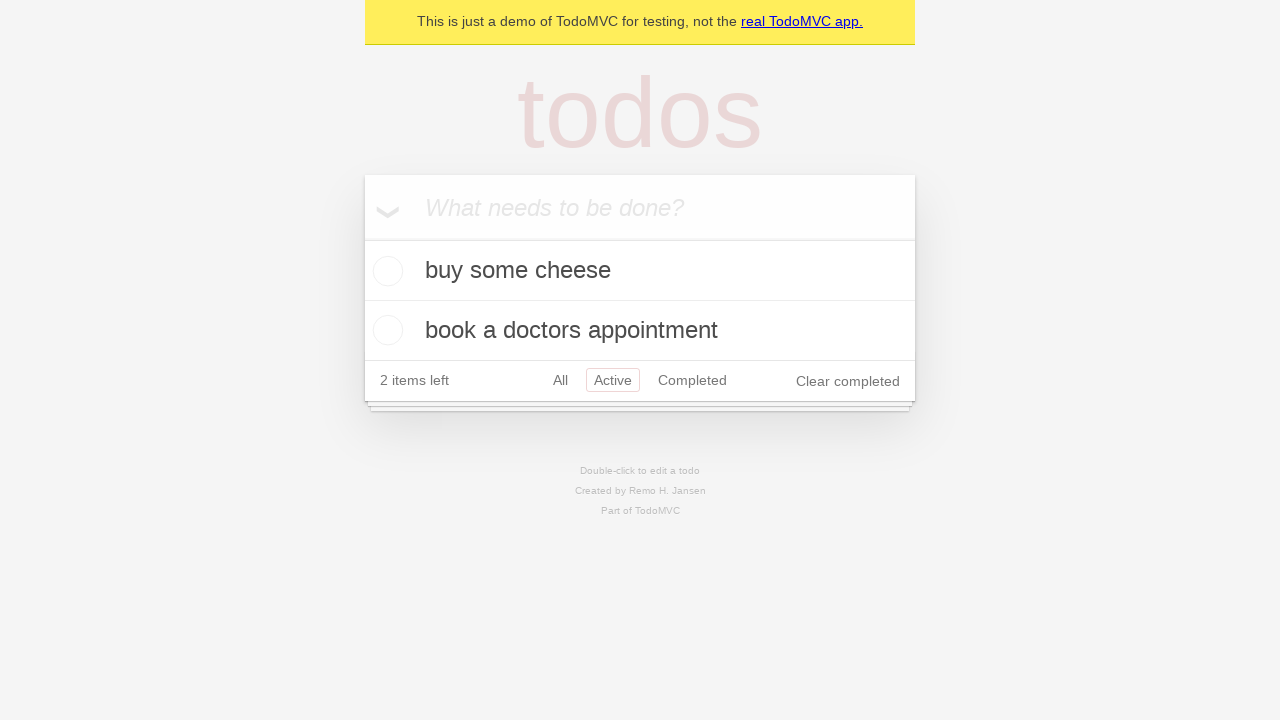

Clicked 'Completed' filter to display only completed items at (692, 380) on internal:role=link[name="Completed"i]
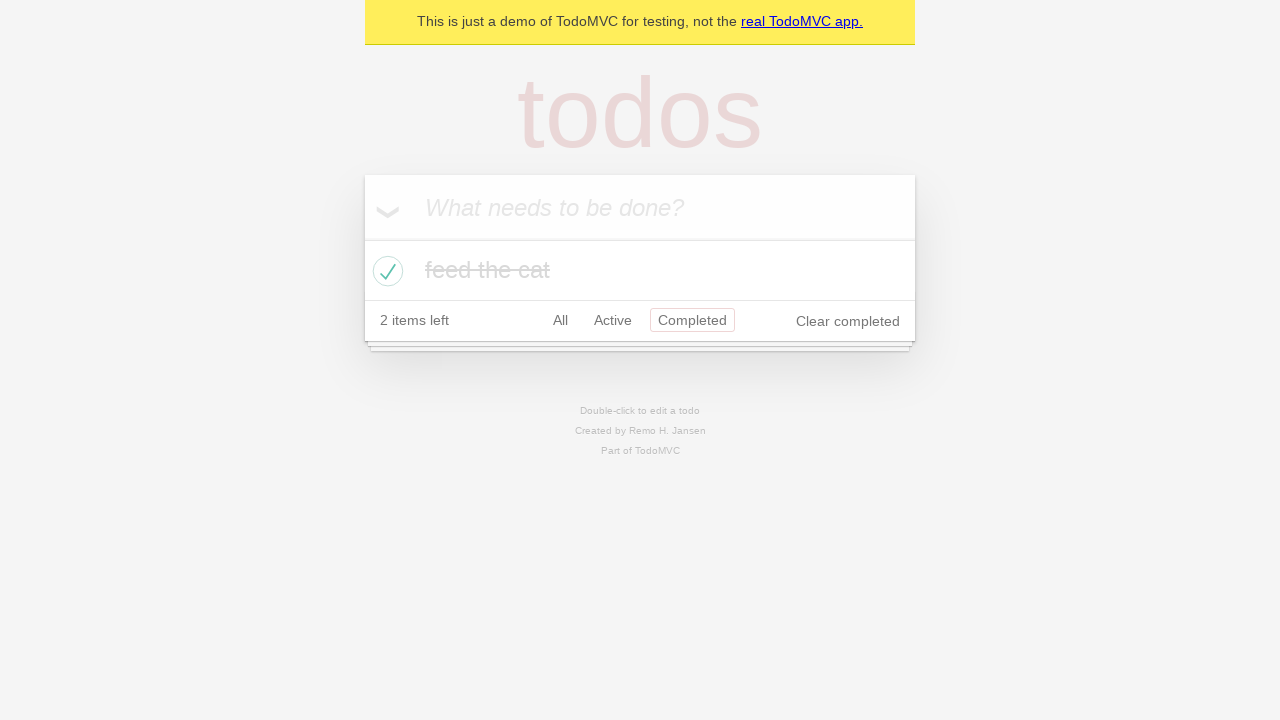

Clicked 'All' filter to display all items at (560, 320) on internal:role=link[name="All"i]
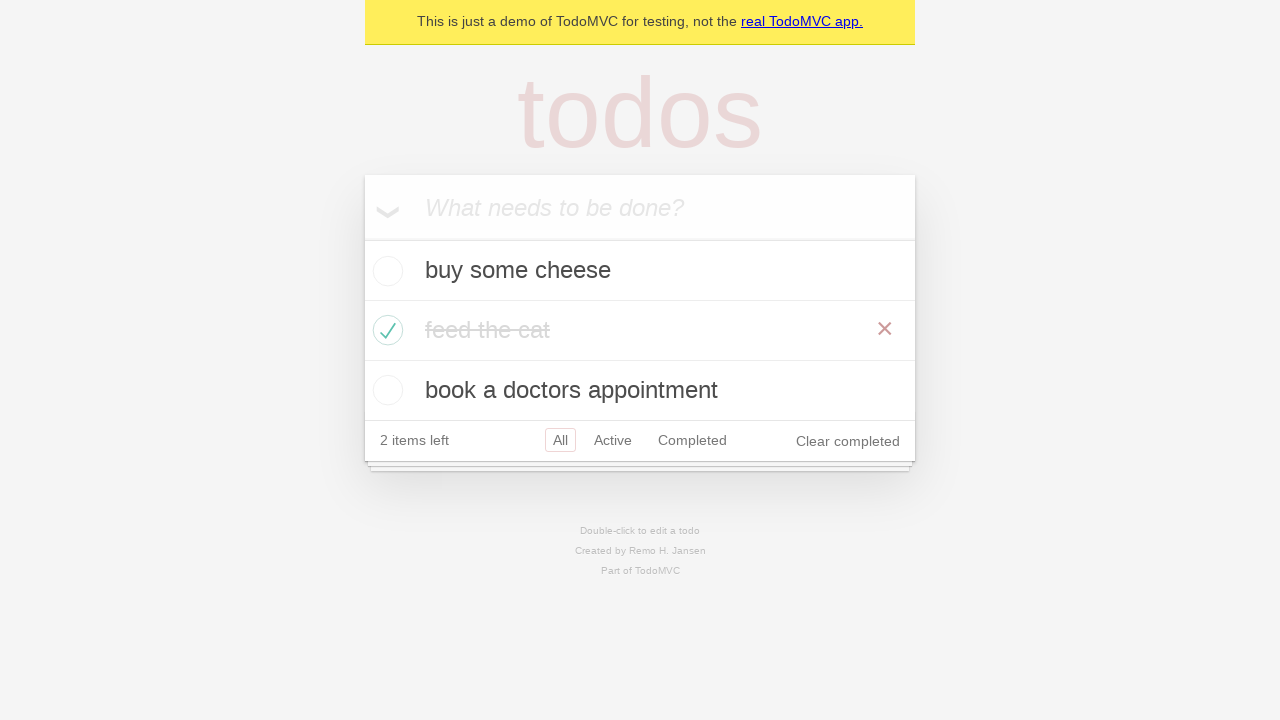

Waited for all 3 todo items to be displayed in 'All' view
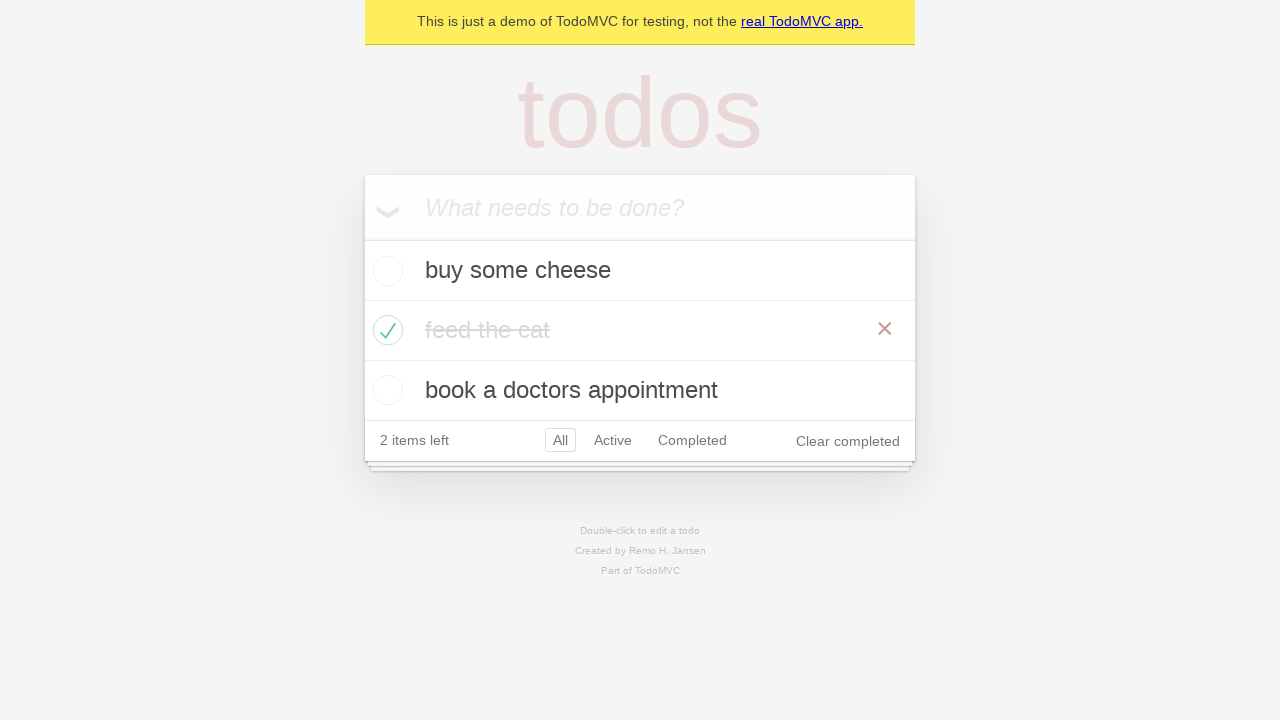

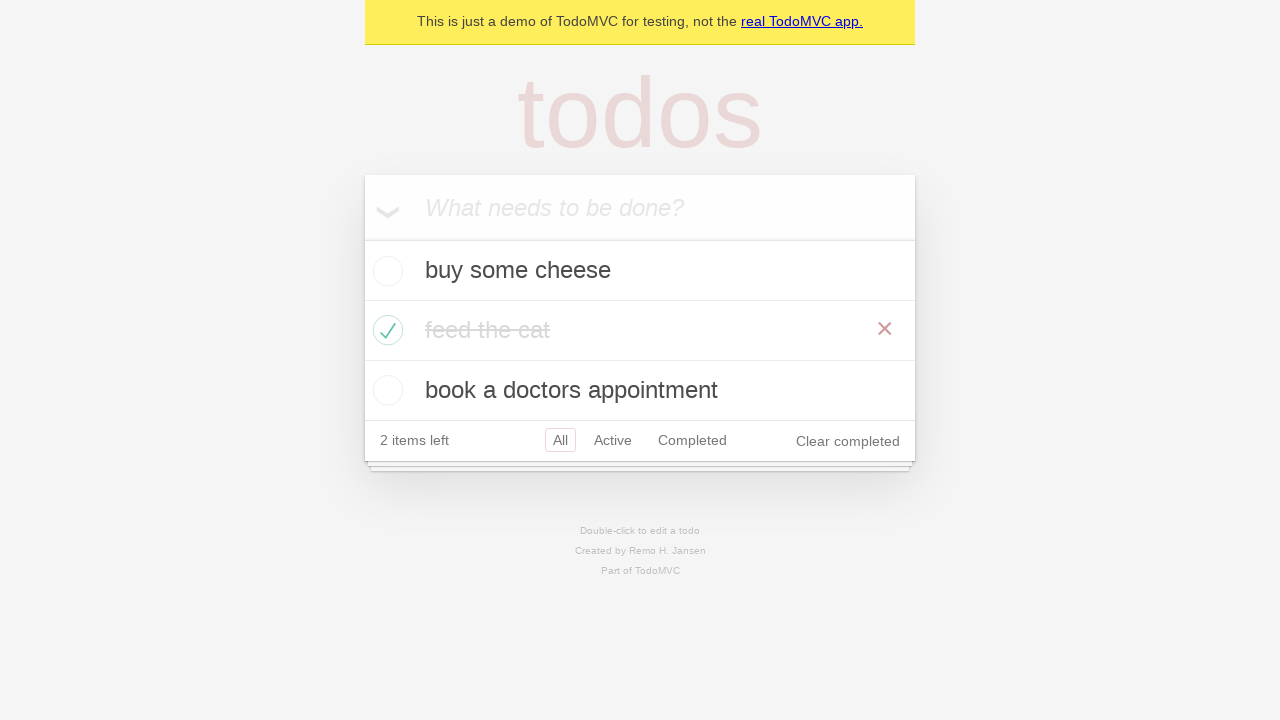